Tests interaction with a challenging DOM by clicking different buttons and verifying the canvas updates

Starting URL: https://the-internet.herokuapp.com/challenging_dom

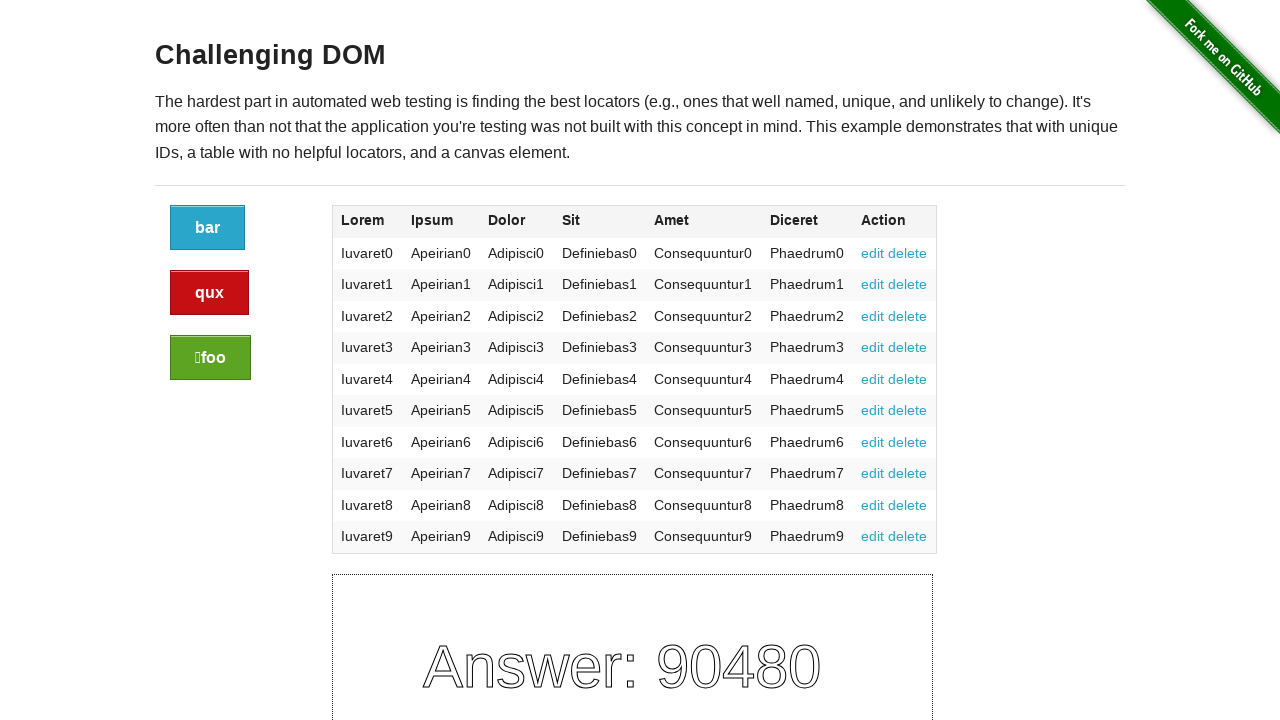

Clicked the qux button (first button) at (208, 228) on xpath=//a[contains(@class, 'button') and position()=1]
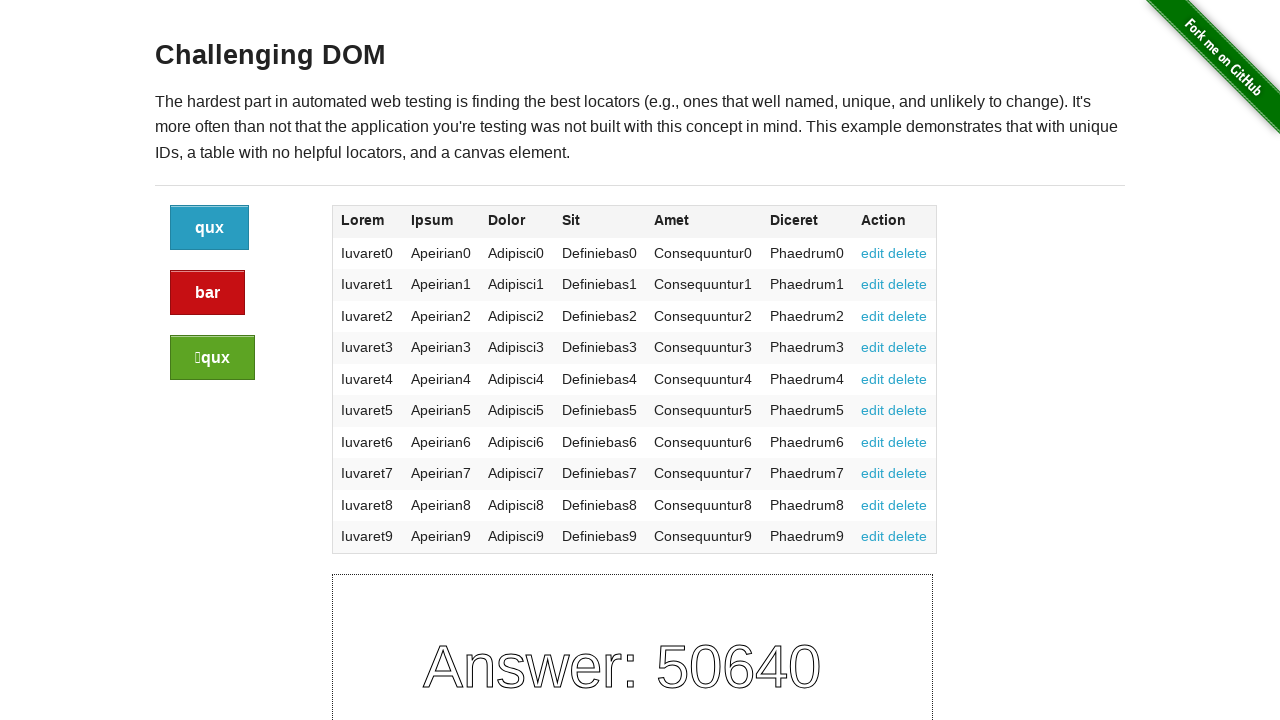

Waited 500ms for canvas to update after clicking qux button
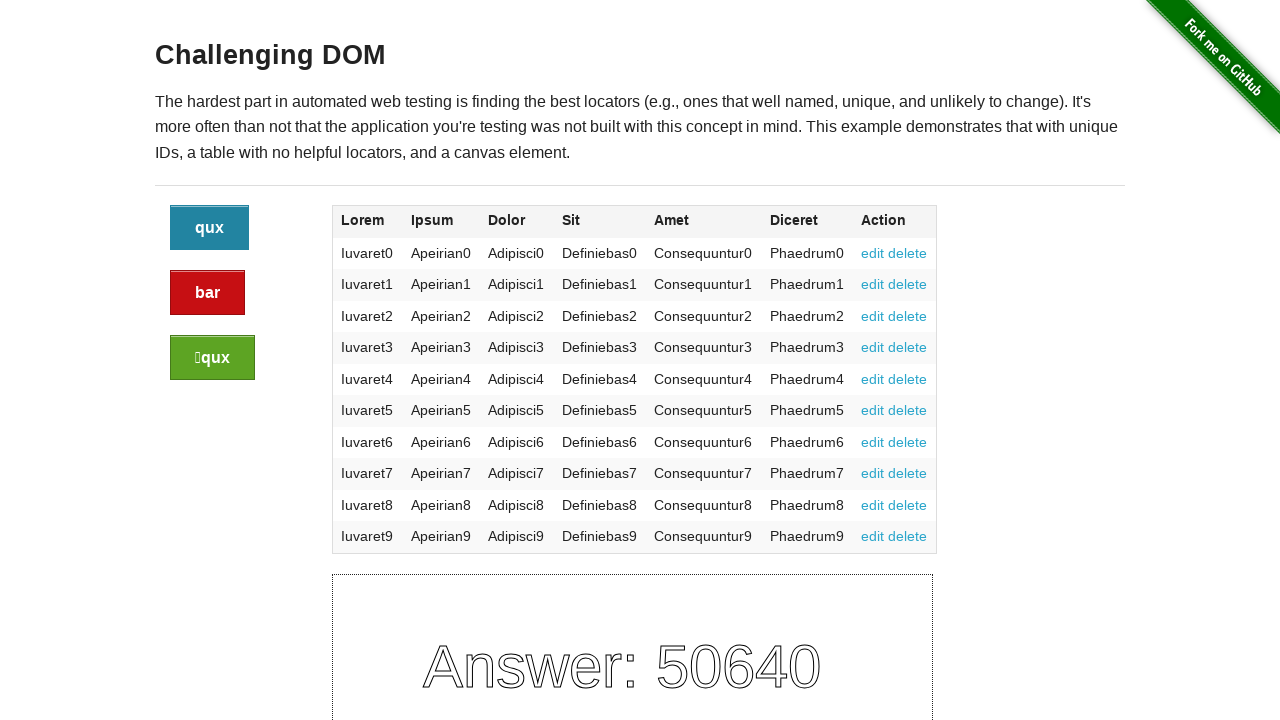

Clicked the baz button (second button) at (208, 293) on xpath=//a[contains(@class, 'button') and position()=2]
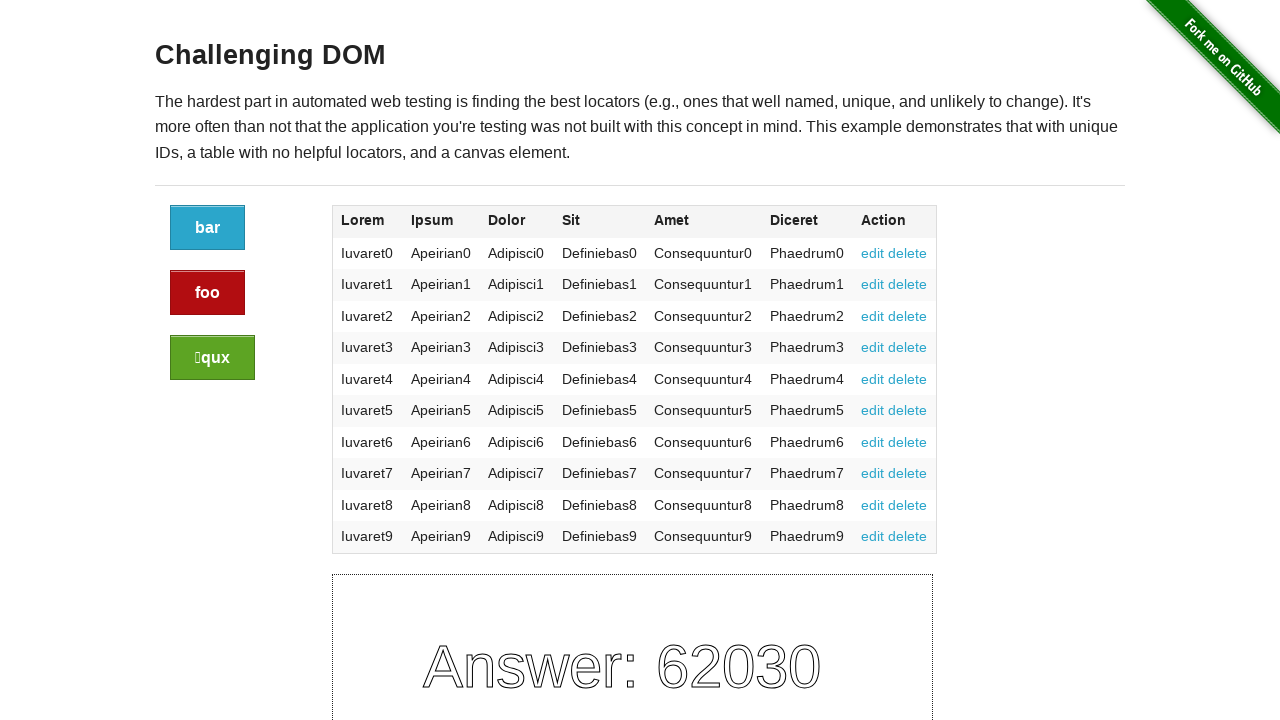

Waited 500ms for canvas to update after clicking baz button
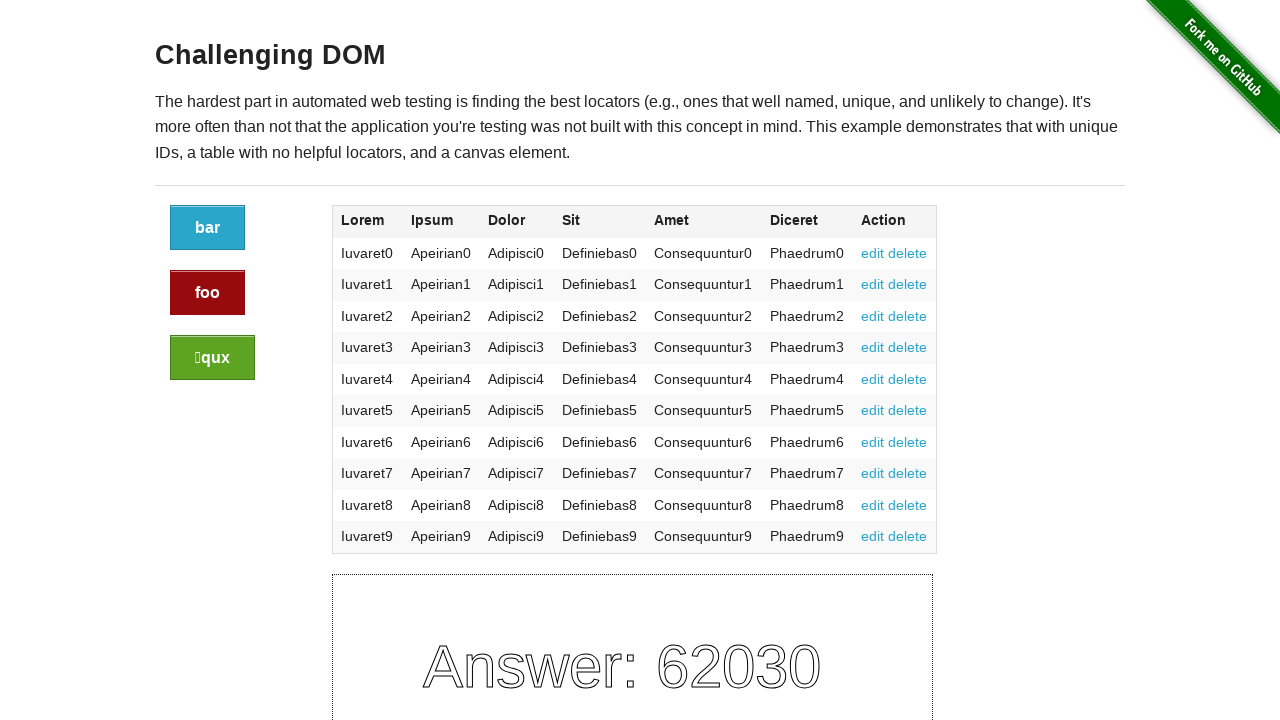

Clicked the bar button (third button) at (212, 358) on xpath=//a[contains(@class, 'button') and position()=3]
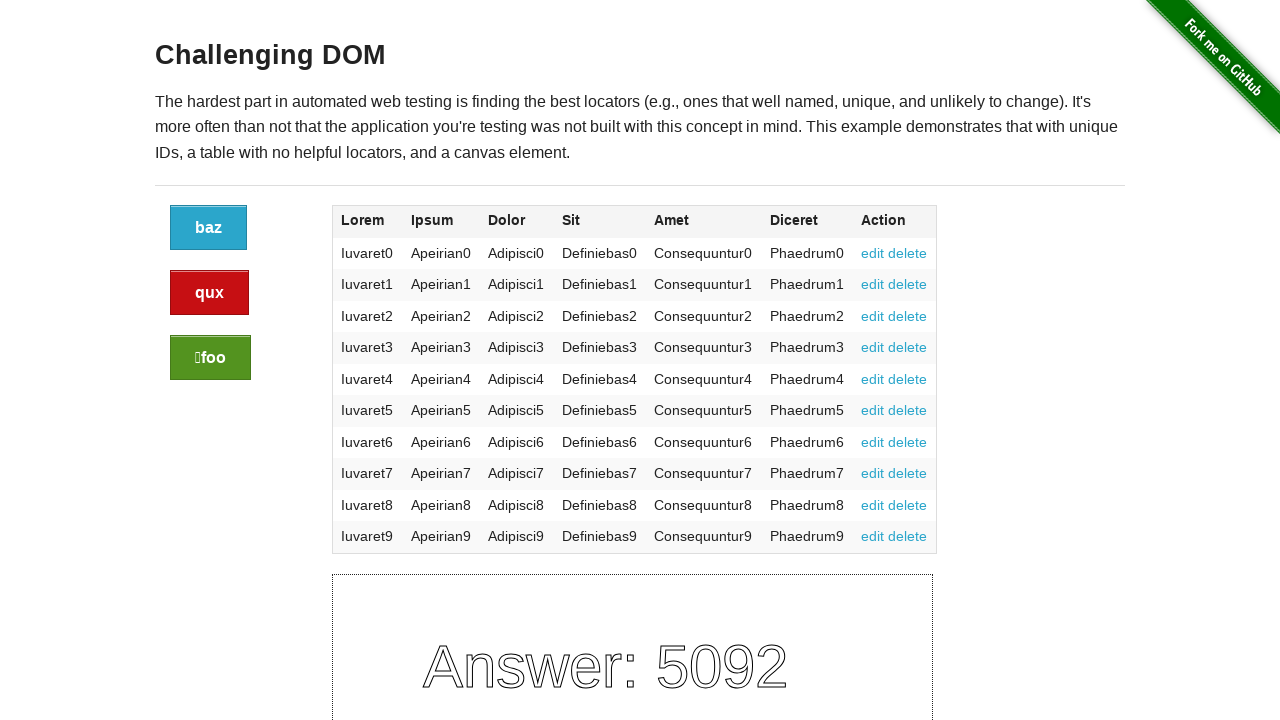

Verified that table is present on page
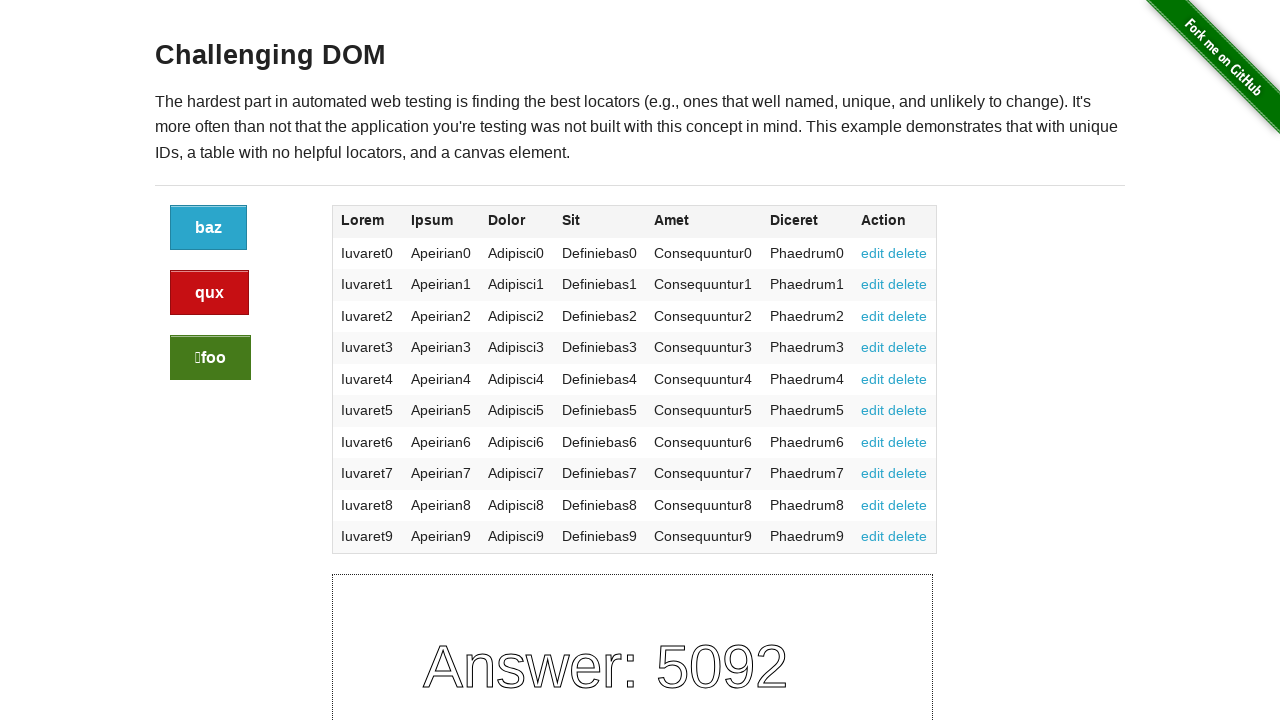

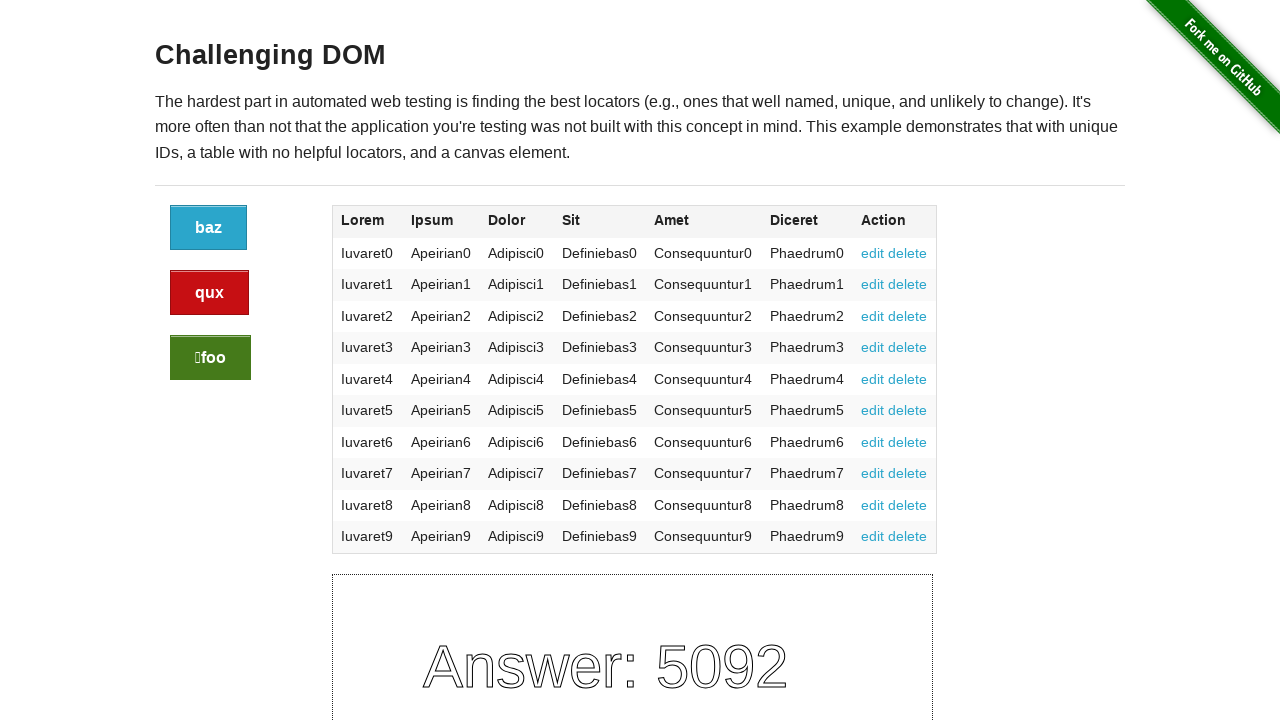